Tests the forgot password functionality by clicking the forgot password link, entering a username/email, clicking reset password, and verifying the success message is displayed.

Starting URL: https://opensource-demo.orangehrmlive.com/web/index.php/auth/login

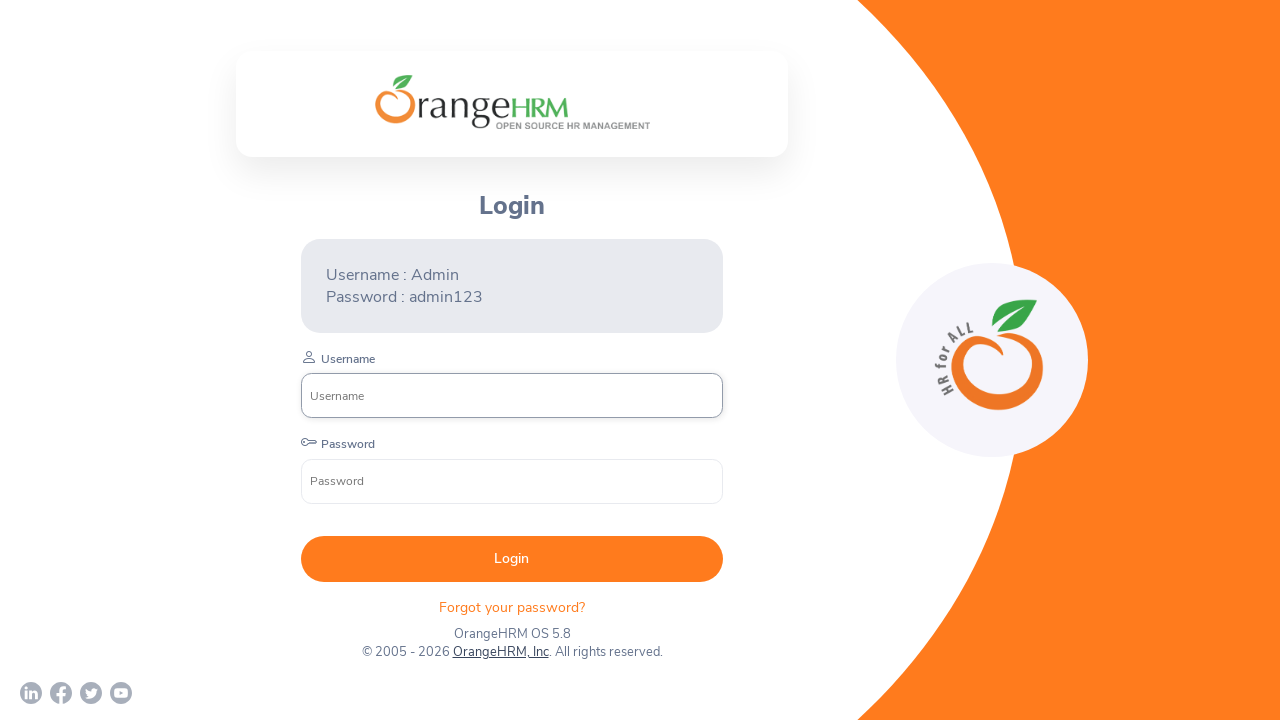

Clicked 'Forgot your password?' link at (512, 607) on internal:text="Forgot your password?"i
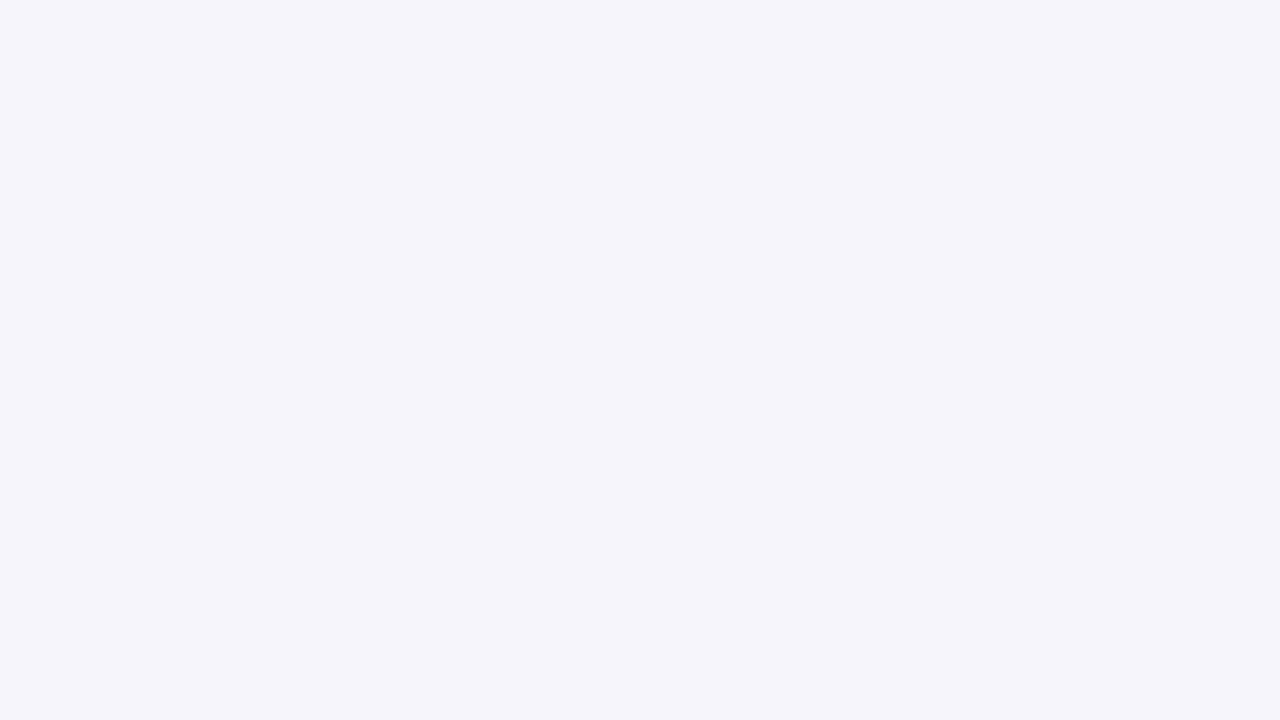

Filled username field with 'testuser_7829@example.com' on internal:attr=[placeholder="Username"i]
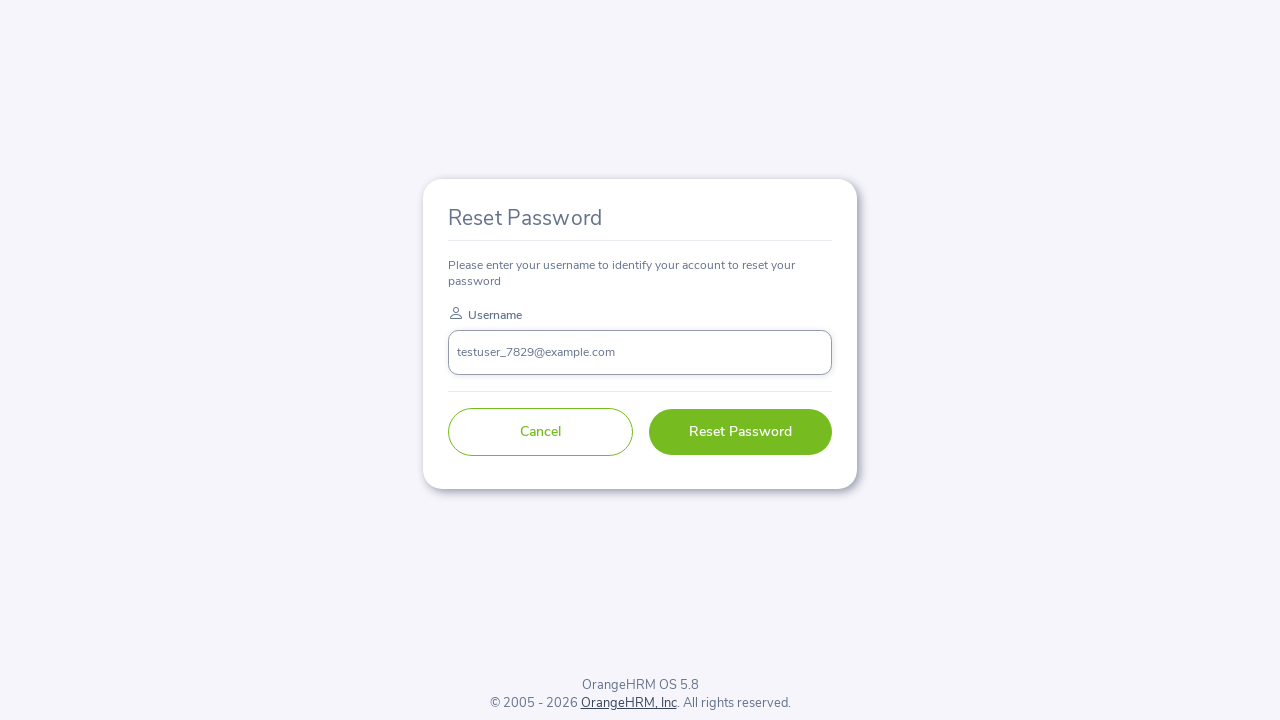

Clicked 'Reset Password' button at (740, 432) on internal:role=button[name="Reset Password"i]
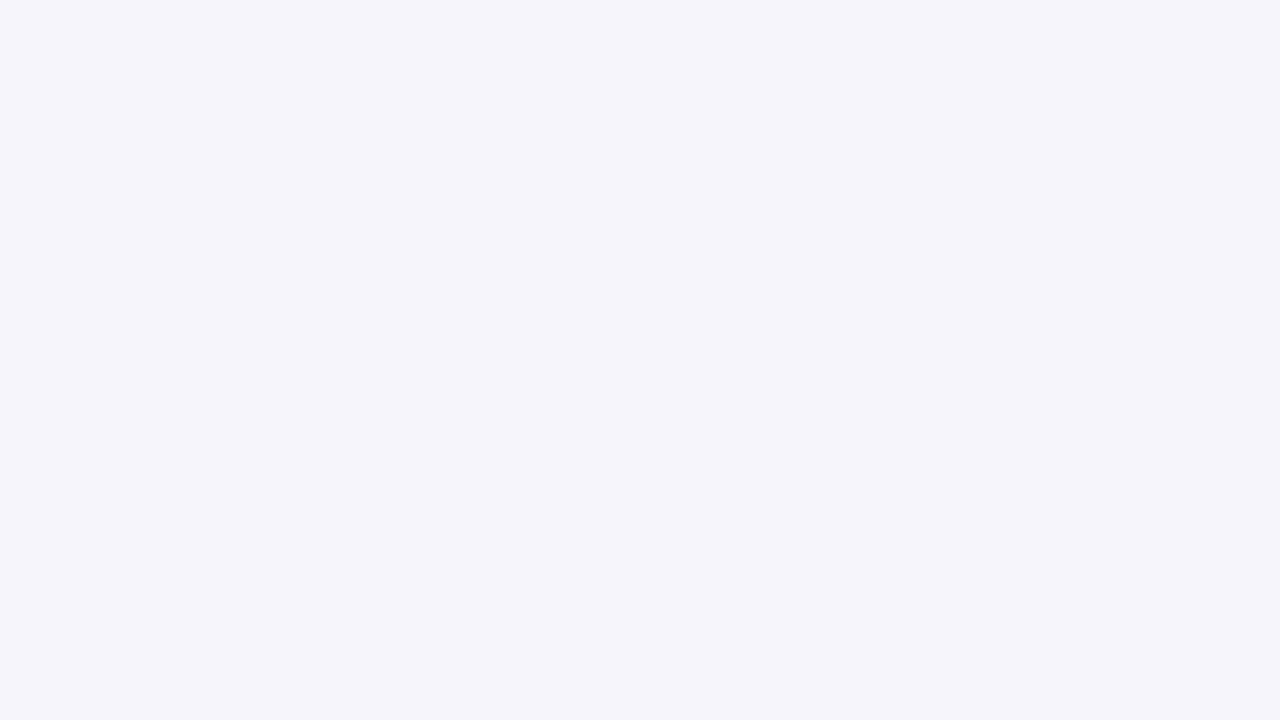

Verified success message 'Reset Password link sent successfully' is displayed
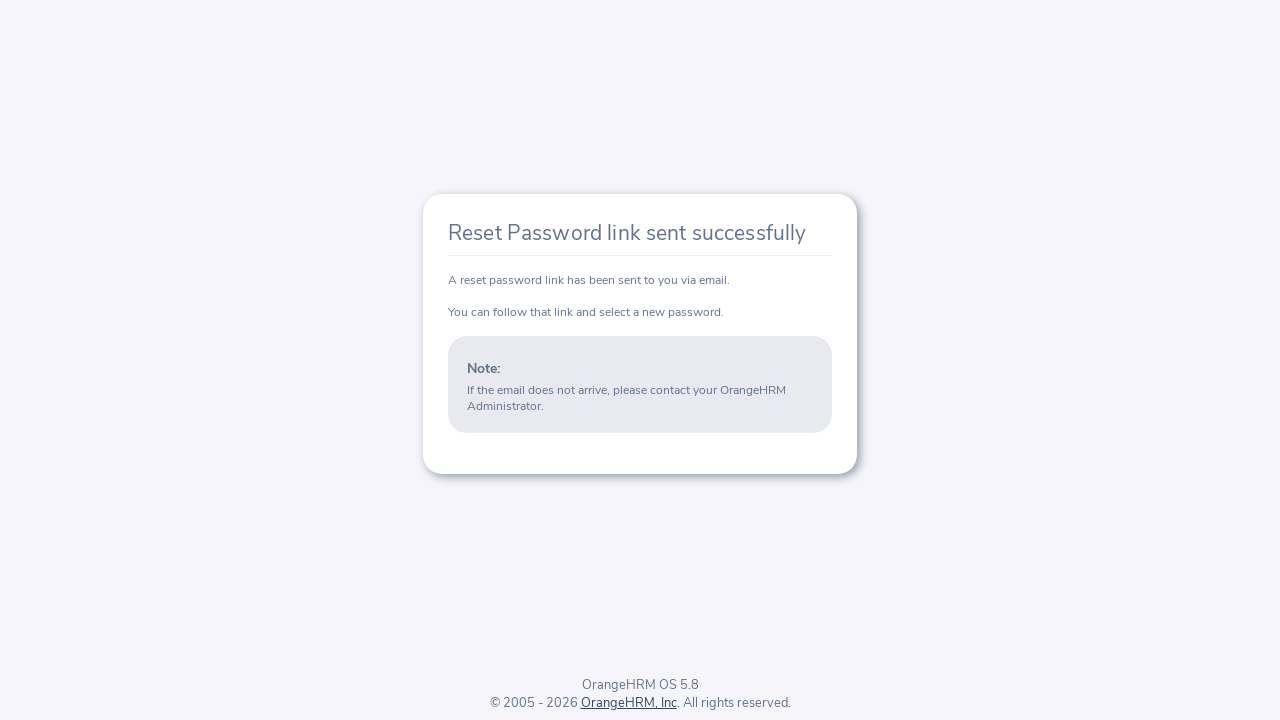

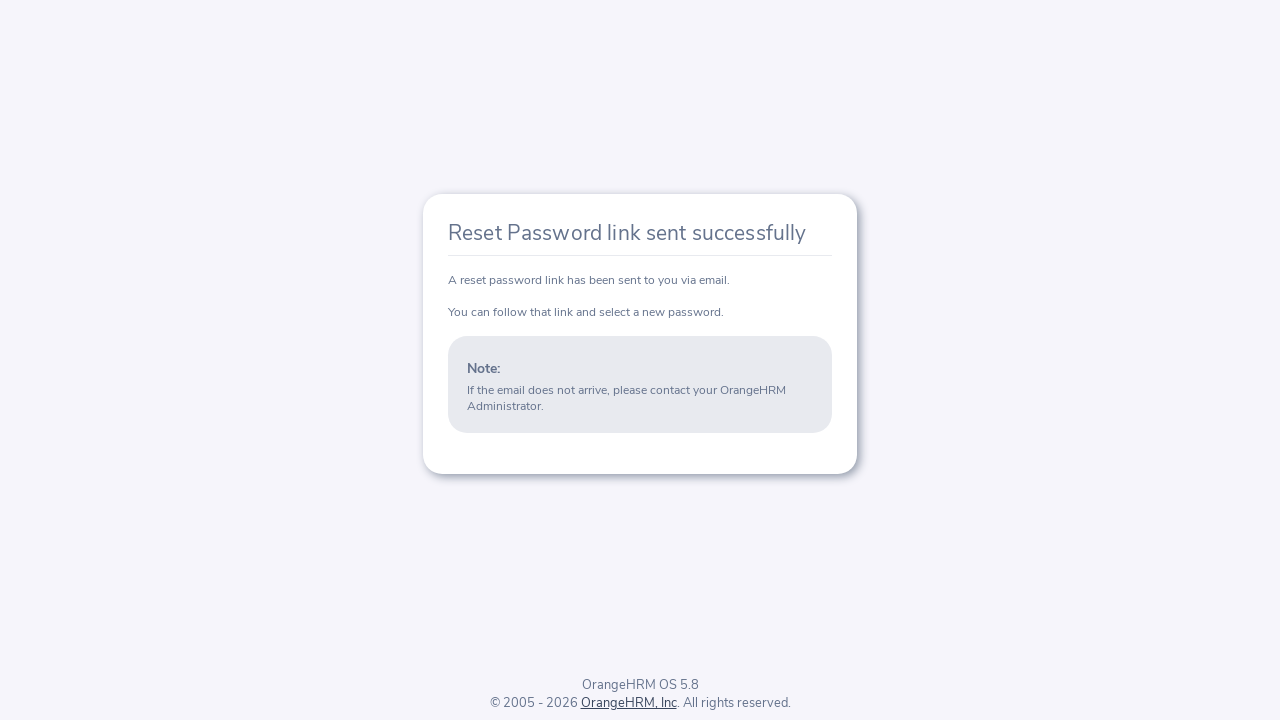